Tests interaction with a button that opens multiple popup windows simultaneously and verifies all tabs are opened

Starting URL: https://www.lambdatest.com/selenium-playground/window-popup-modal-demo

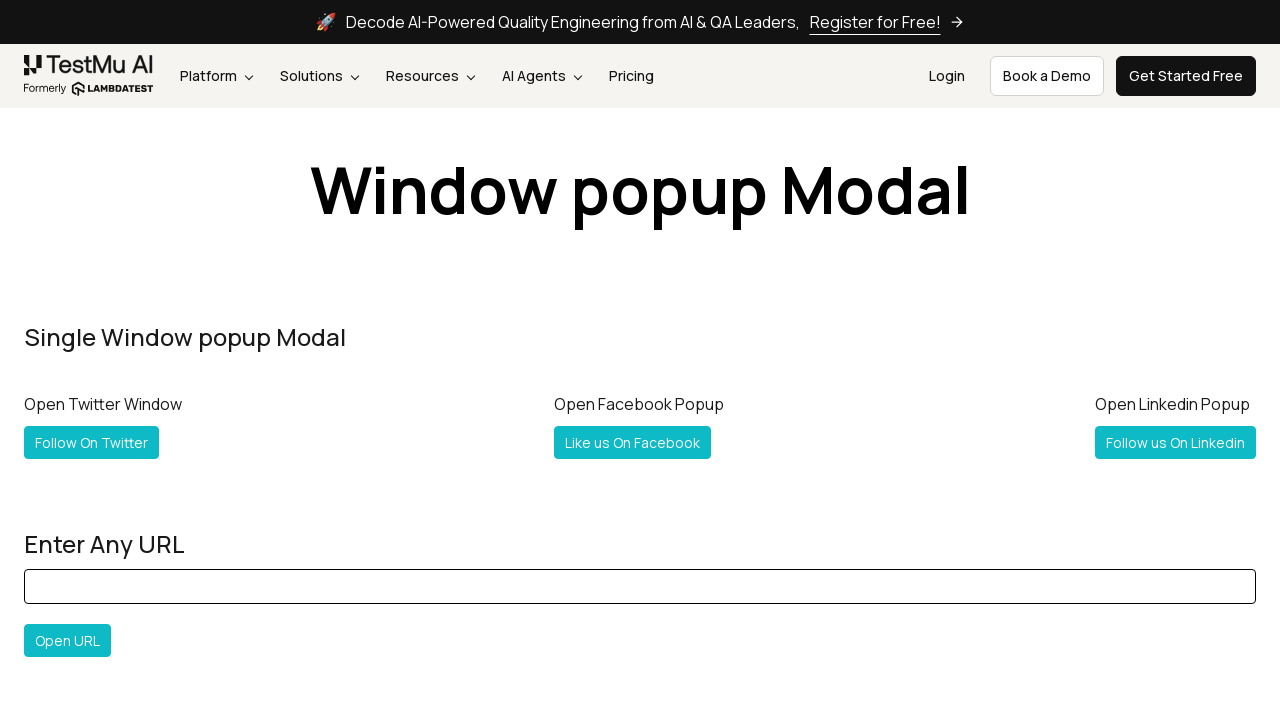

Clicked 'Follow Both' button to open multiple tabs at (122, 360) on #followboth
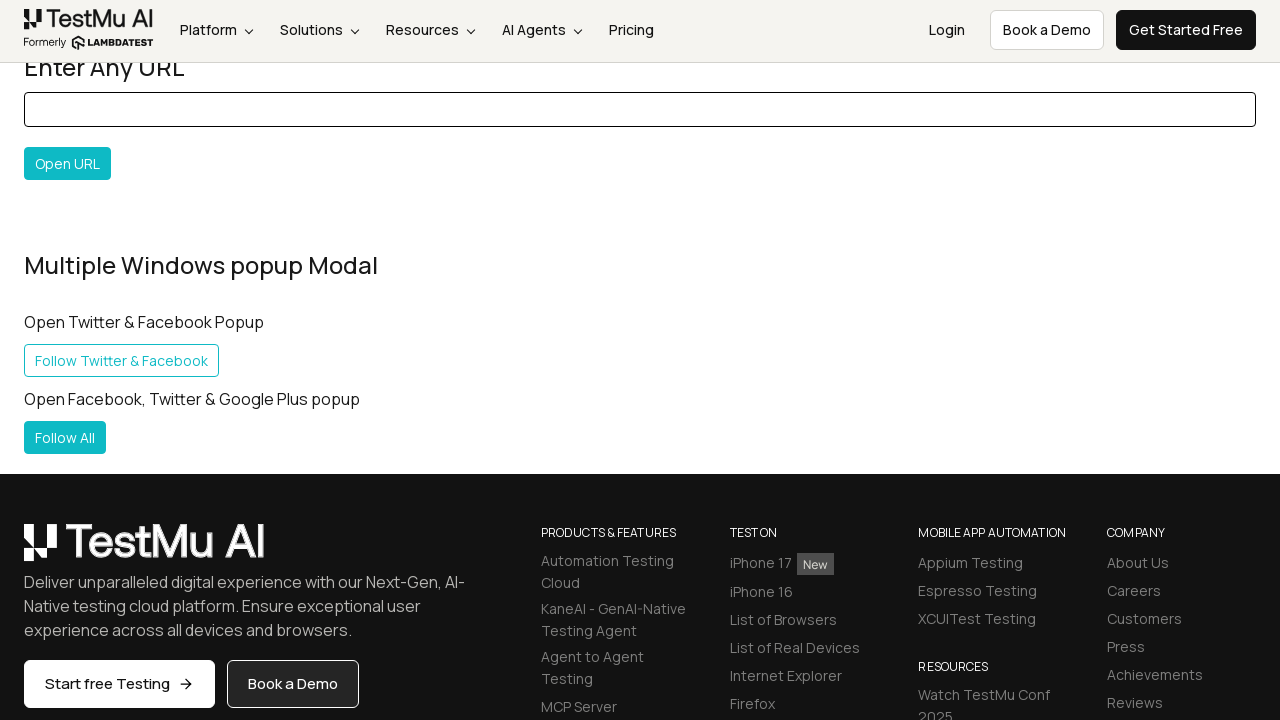

Page load state stabilized
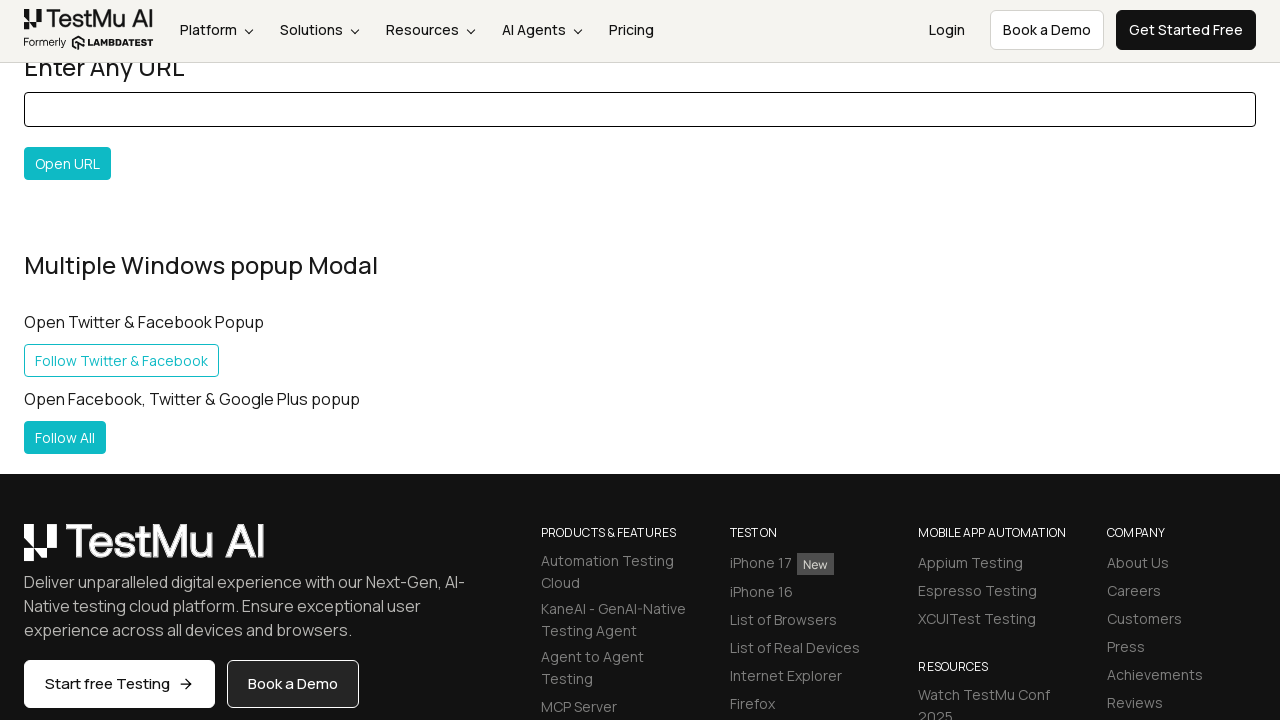

Retrieved all pages from context
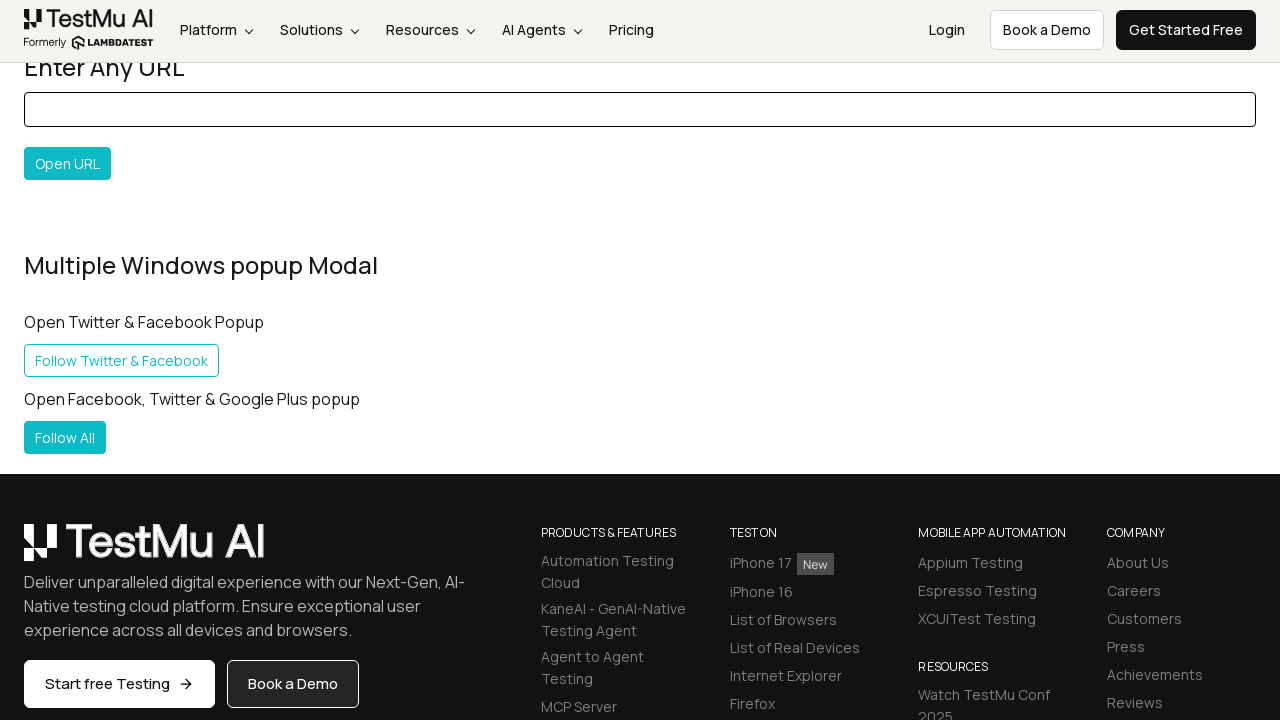

Verified multiple tabs opened - total pages: 3
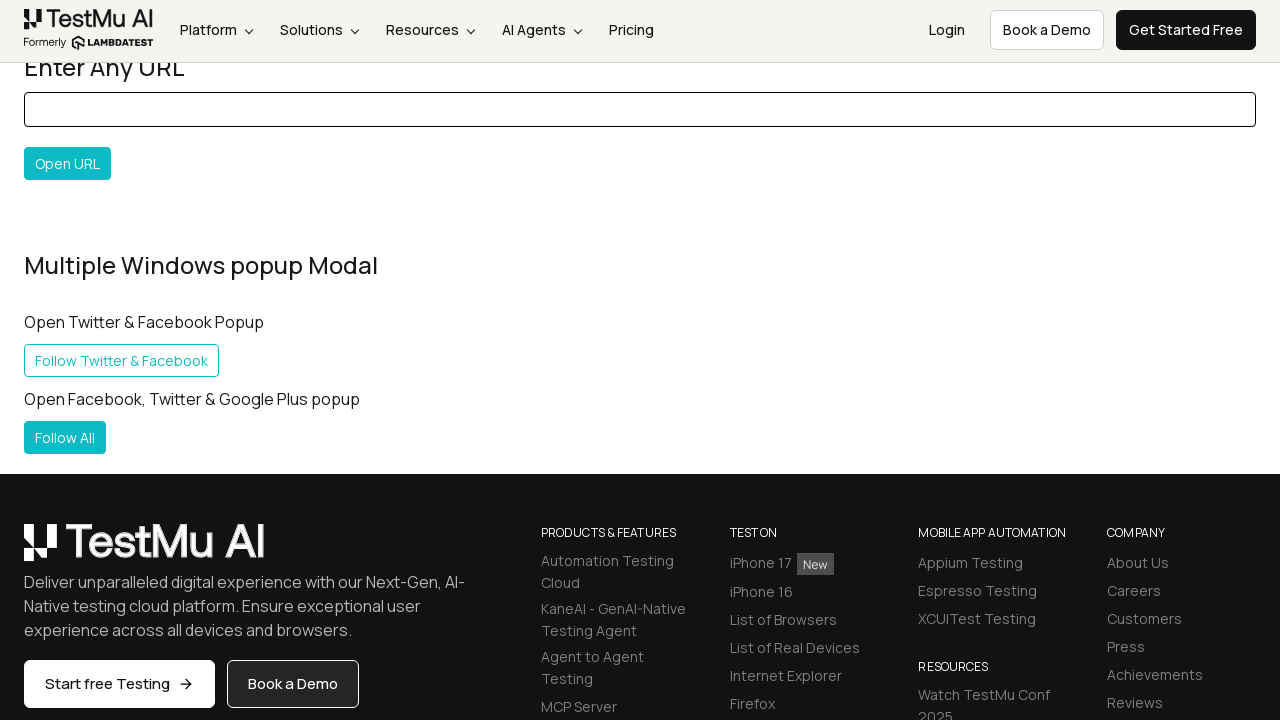

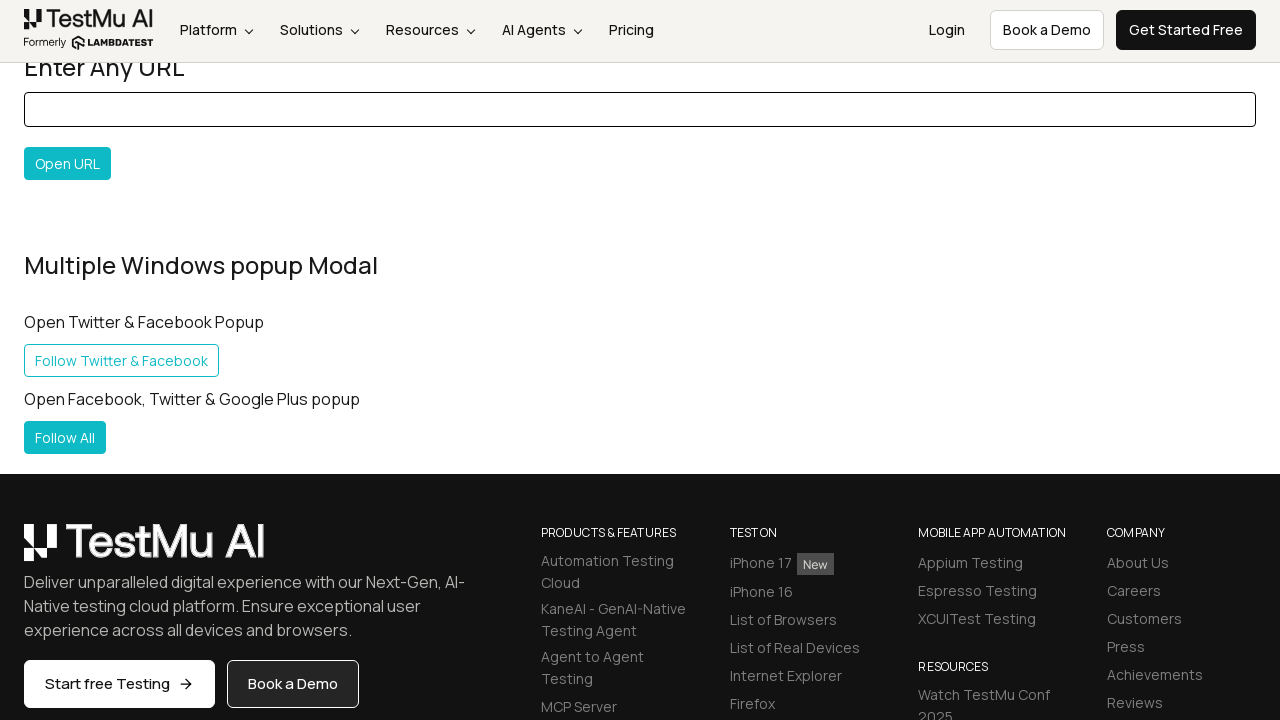